Navigates to a Selenium course content page and maximizes the browser window. The original script had incomplete code but the core navigation action is translatable.

Starting URL: http://greenstech.in/selenium-course-content.html

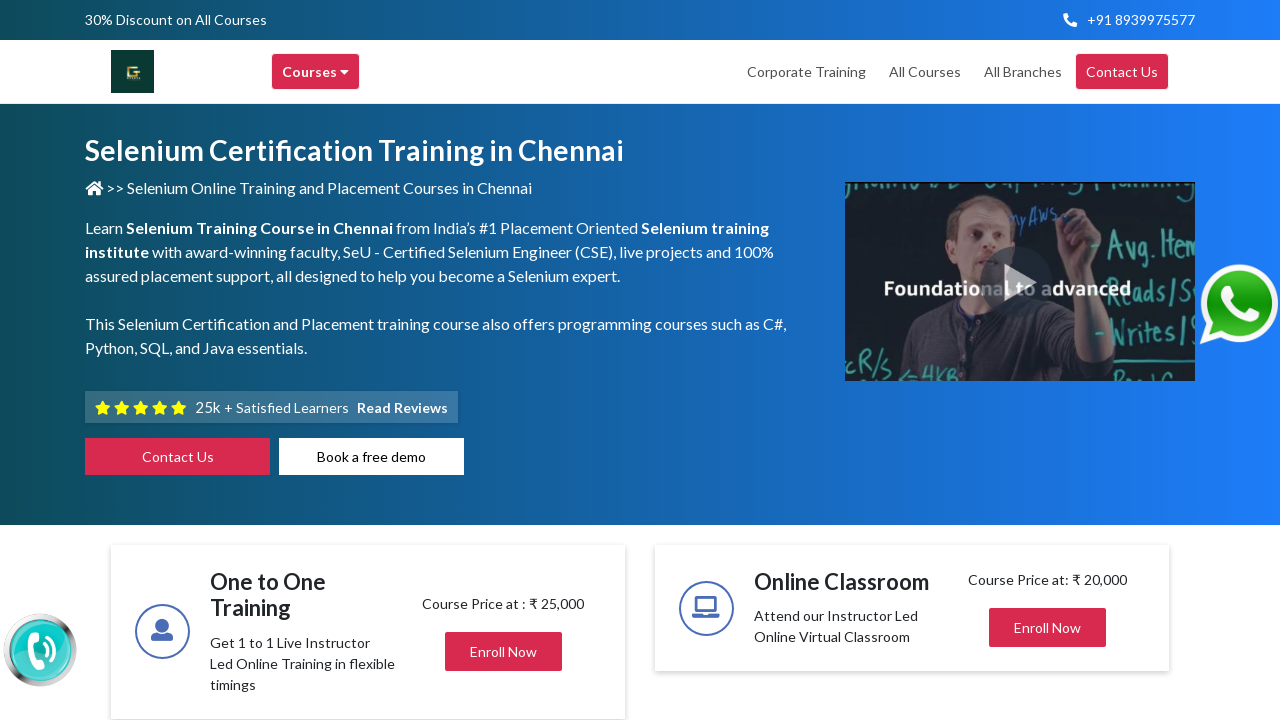

Page loaded - DOM content ready
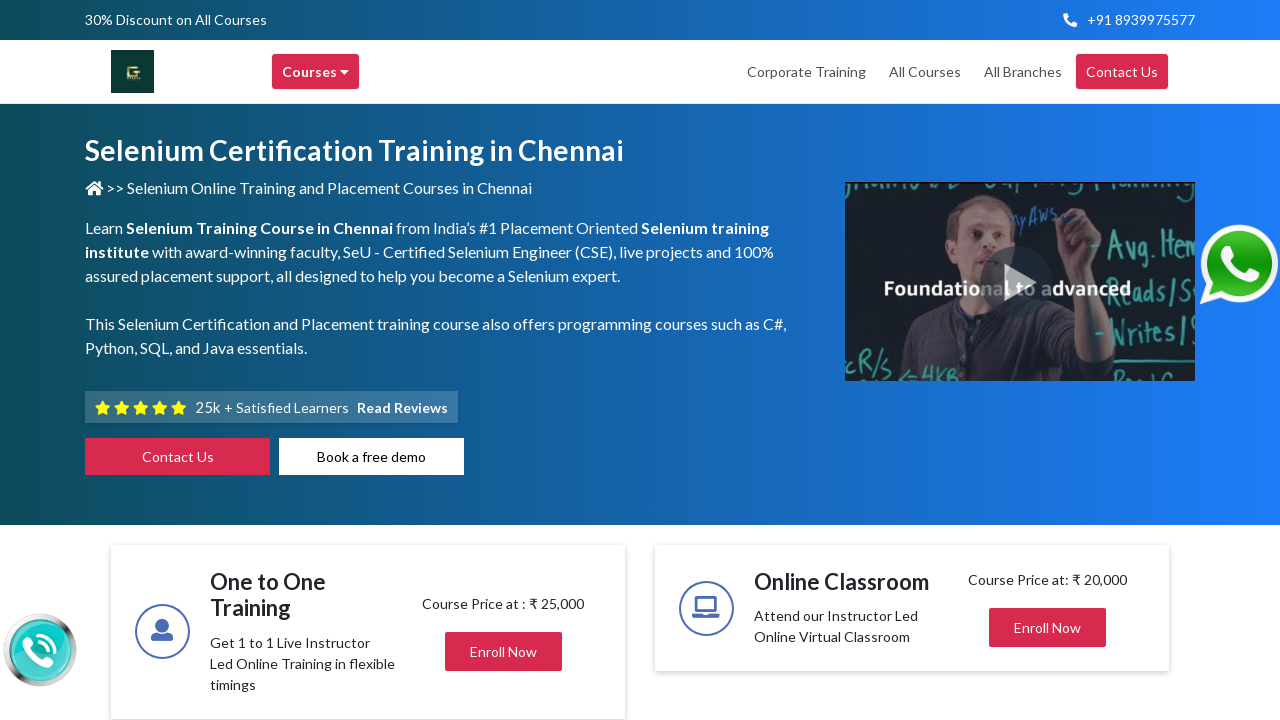

Body element found - page content verified
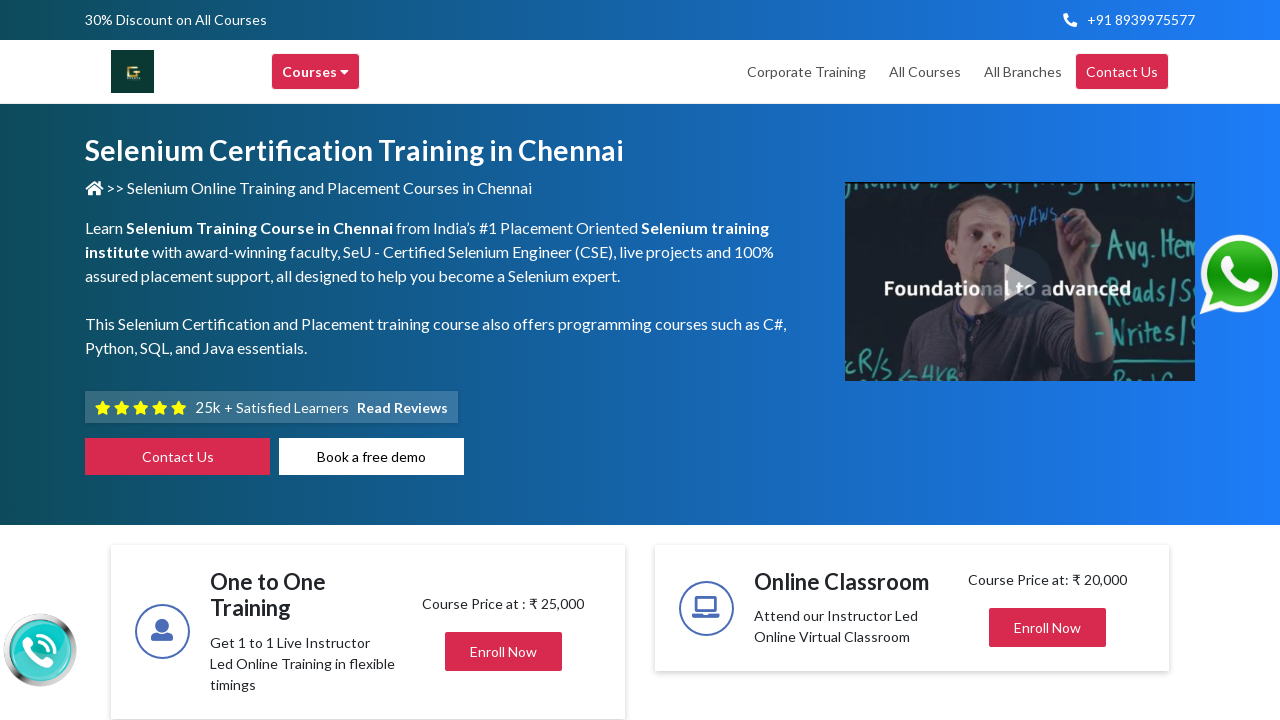

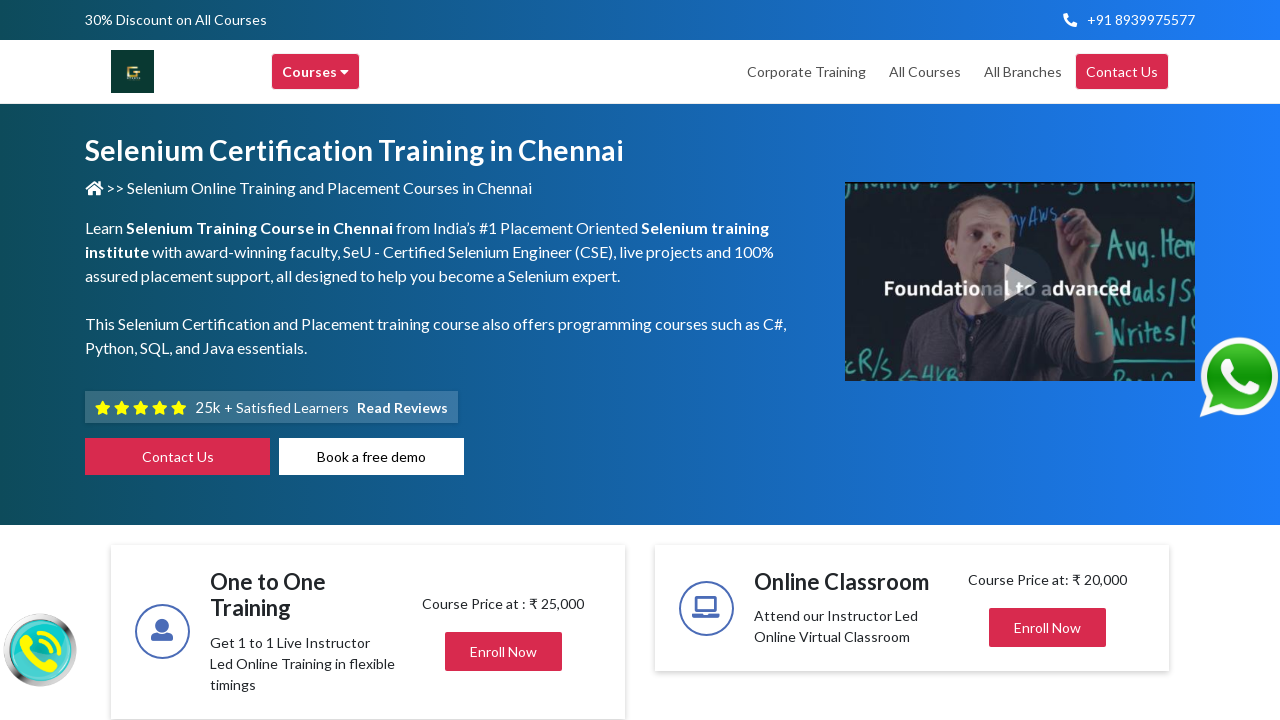